Tests interaction with a file chooser element on a file upload demo page by clicking the file input to trigger the file chooser dialog and verifying the page title is accessible.

Starting URL: https://davidwalsh.name/demo/multiple-file-upload.php

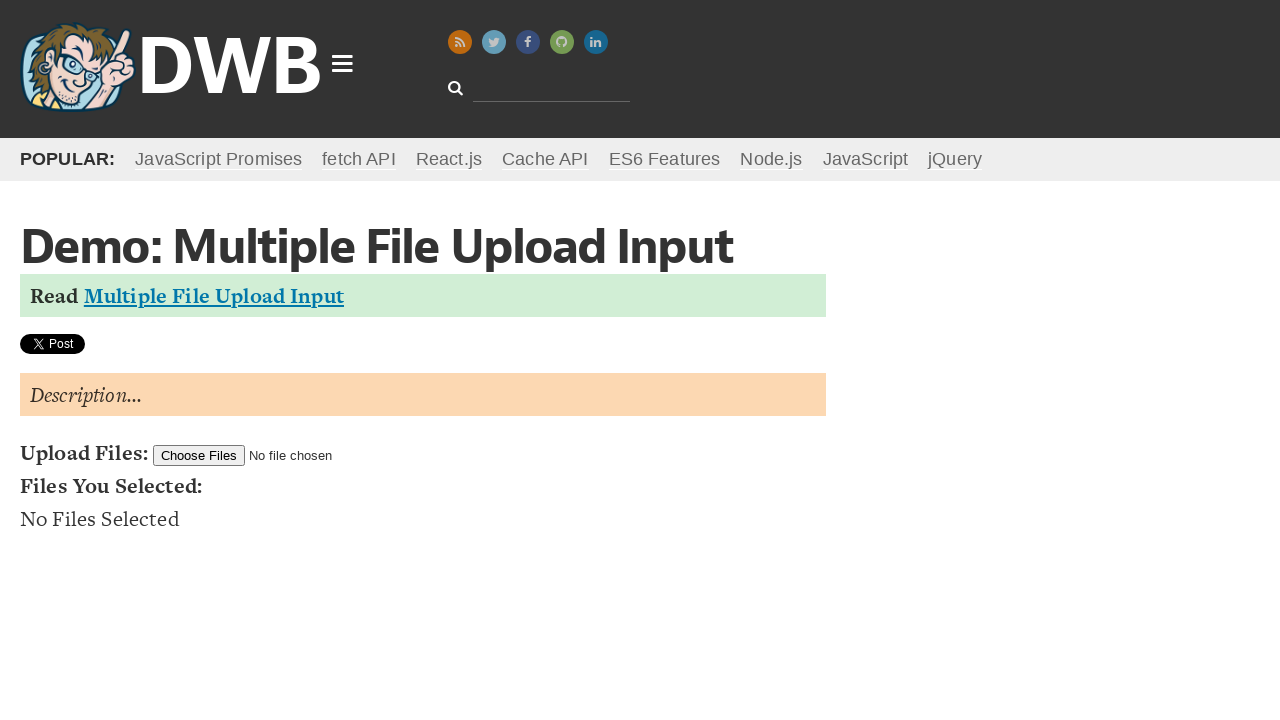

Navigated to file upload demo page
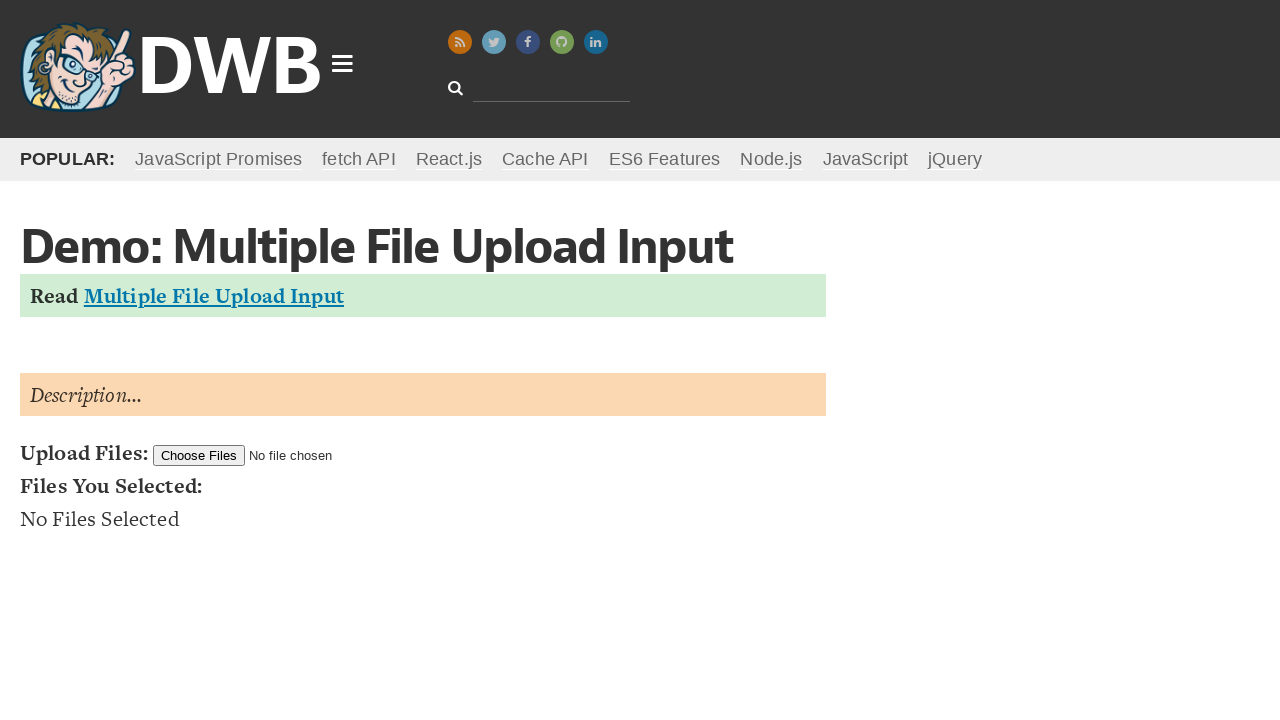

Clicked file input element to trigger file chooser dialog at (272, 455) on #filesToUpload
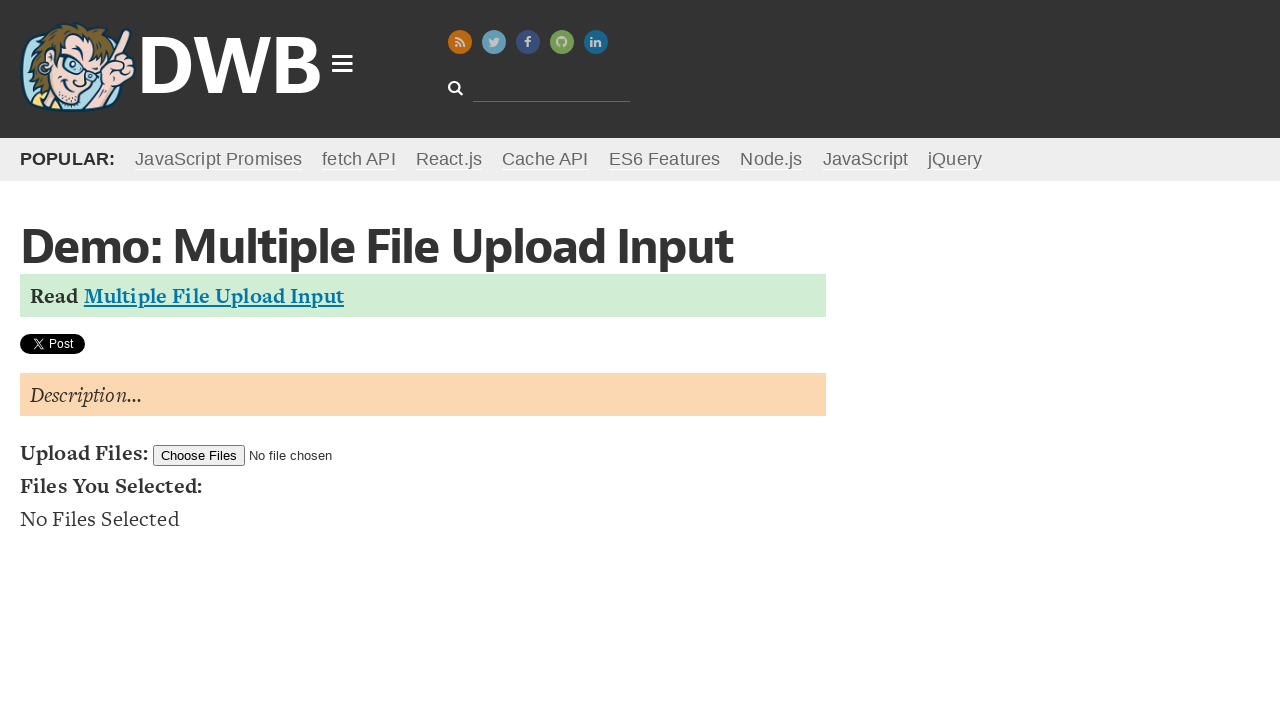

File chooser dialog appeared
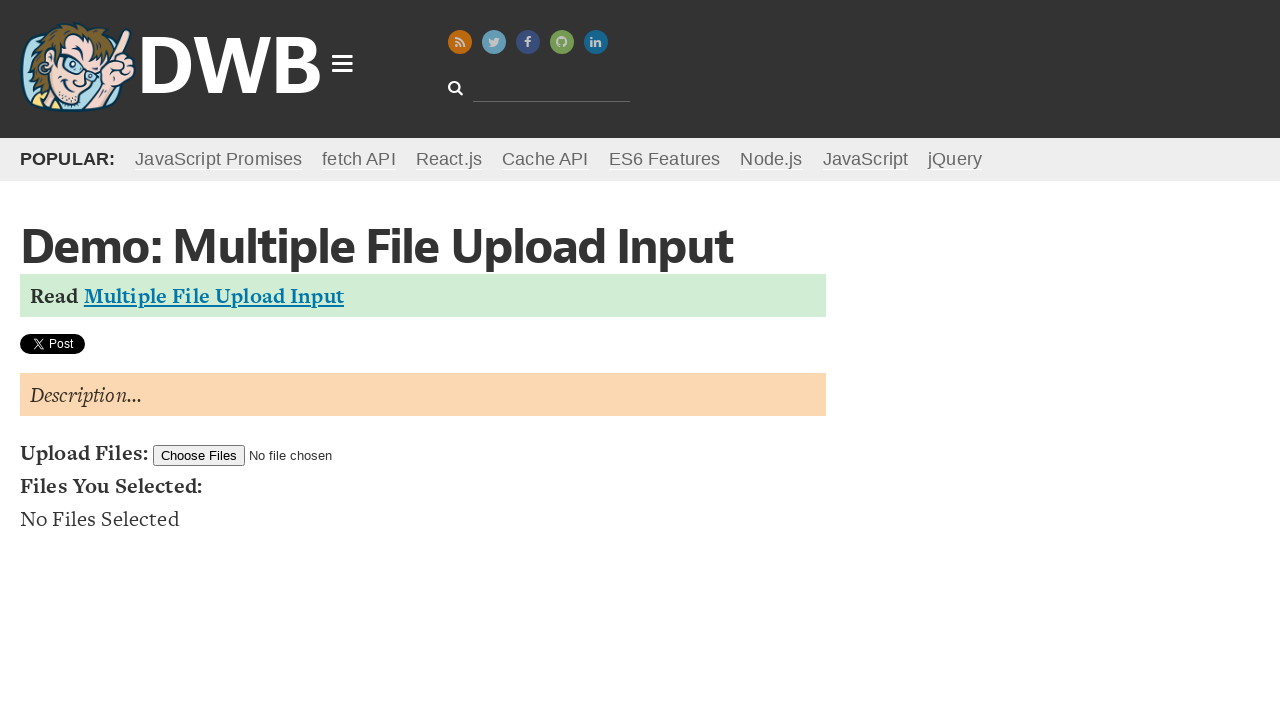

Retrieved file chooser page title: Multiple File Upload Input Example
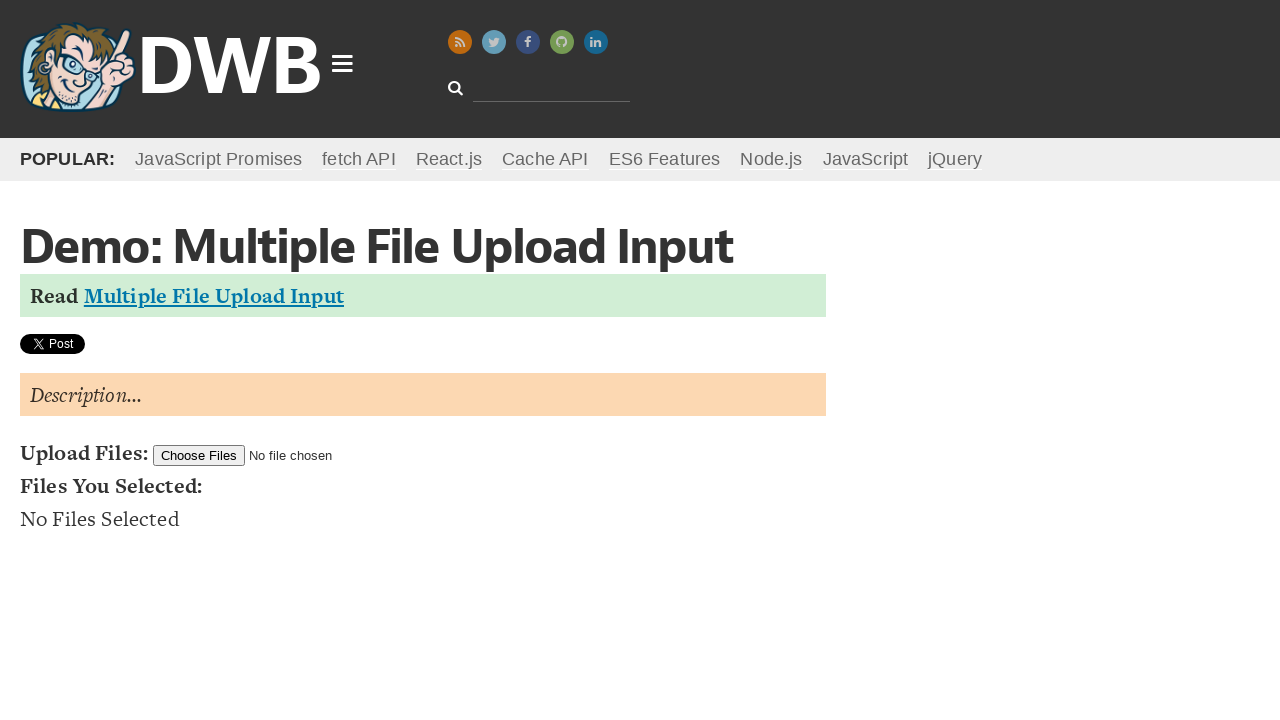

Printed page title to console: Multiple File Upload Input Example
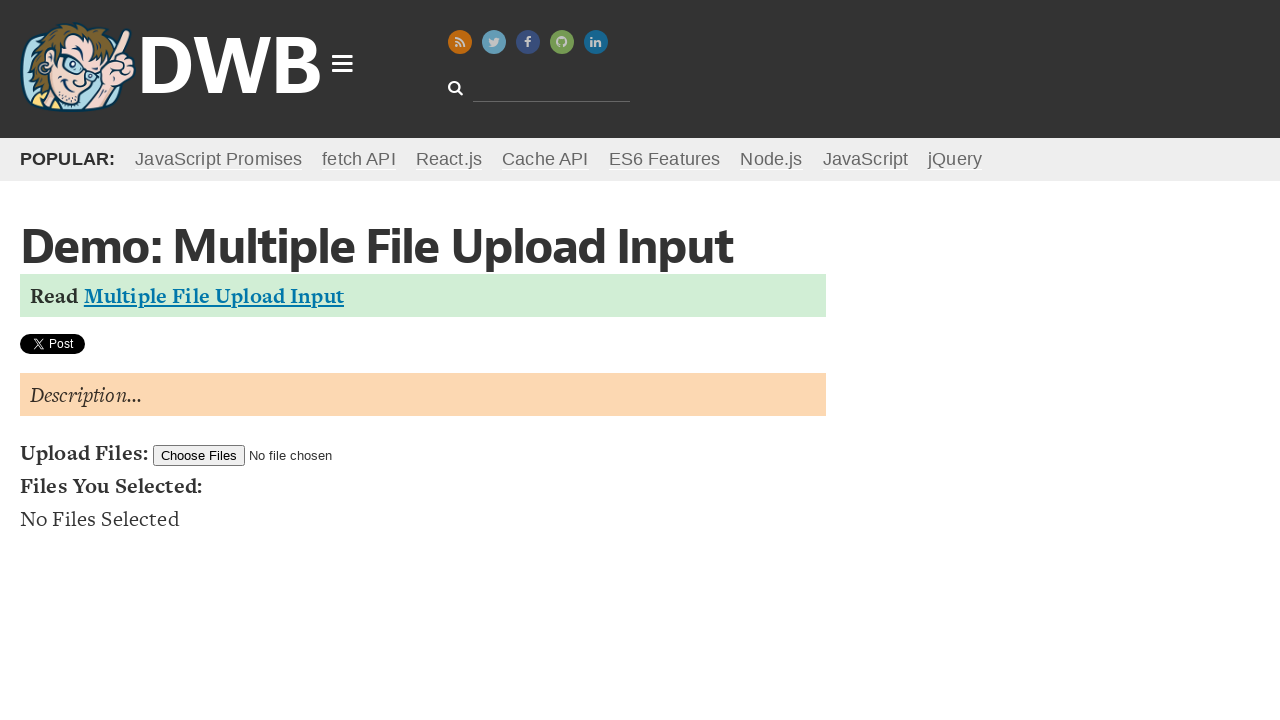

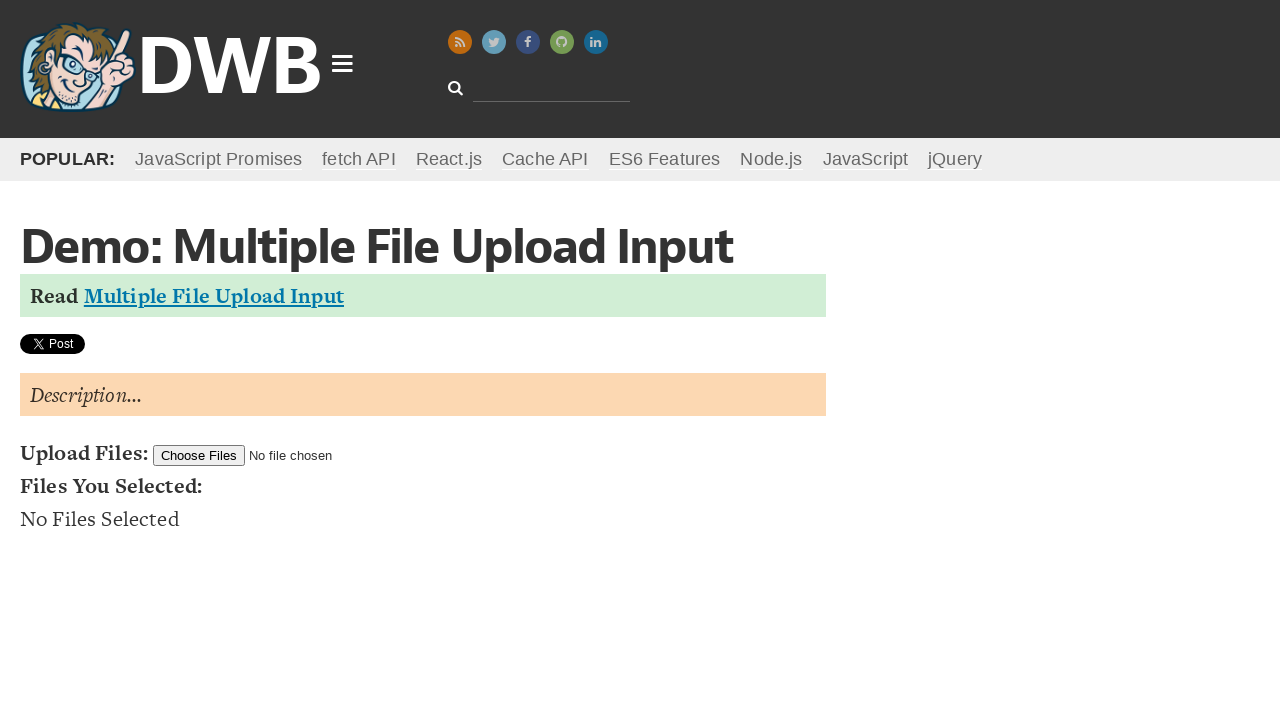